Tests handling a JavaScript prompt dialog by entering text and clicking OK

Starting URL: https://the-internet.herokuapp.com/javascript_alerts

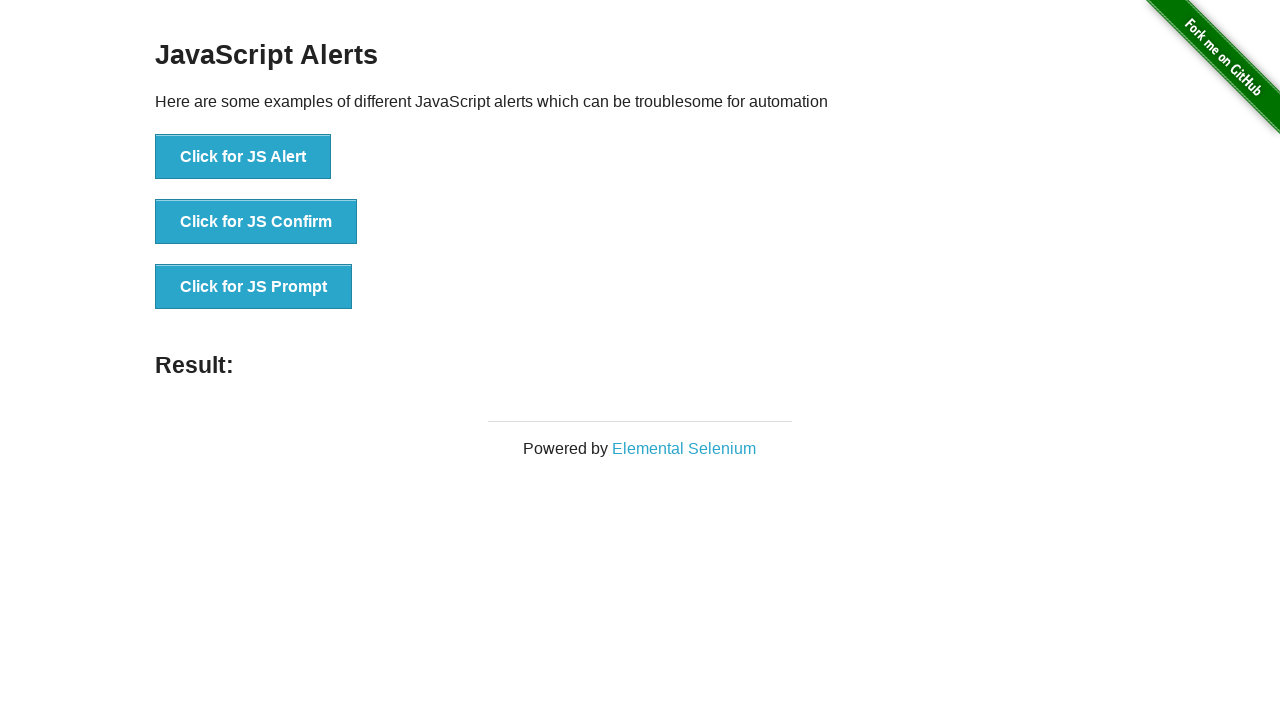

Set up dialog handler for prompt dialogs
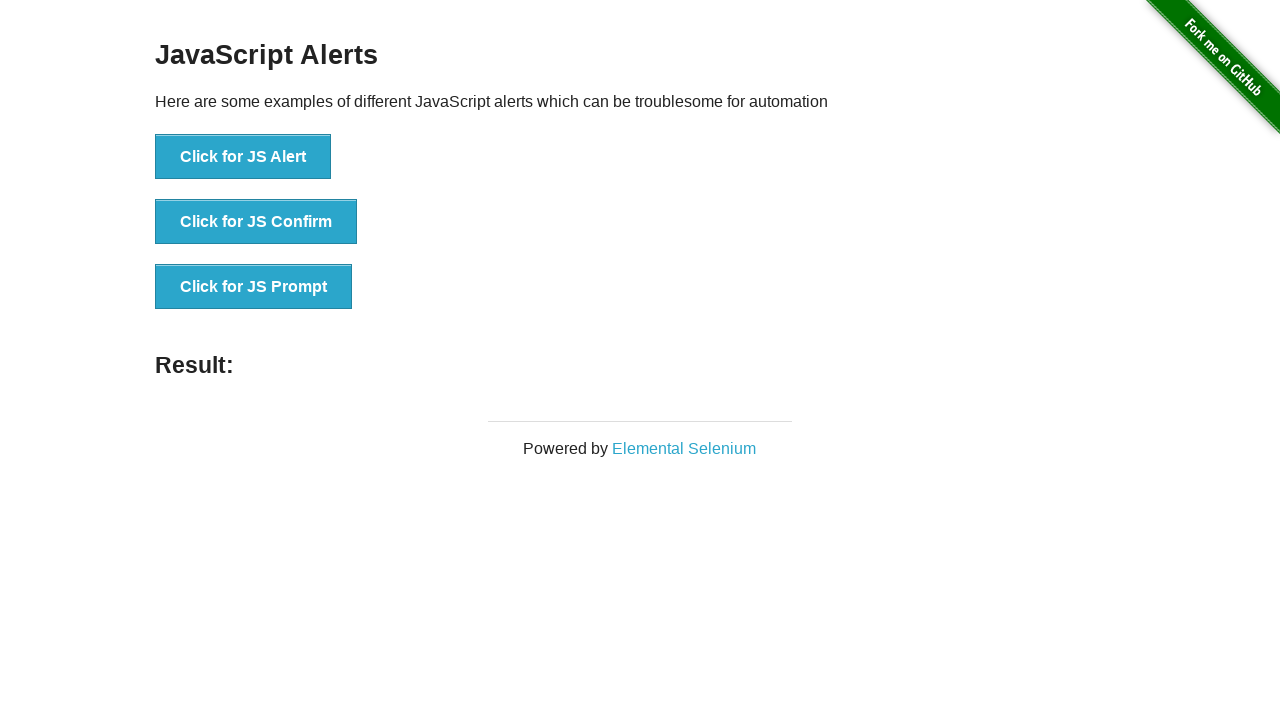

Clicked 'Click for JS Prompt' button to trigger prompt dialog at (254, 287) on text=Click for JS Prompt
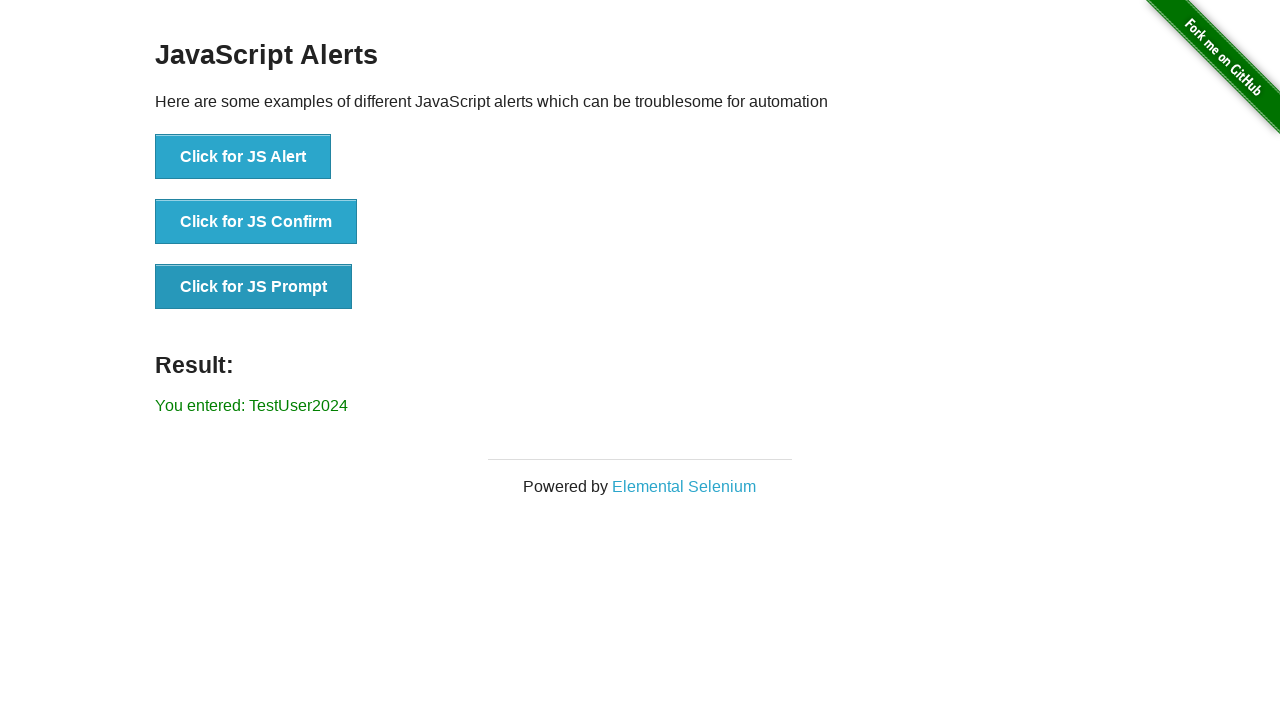

Prompt dialog was handled and result element loaded
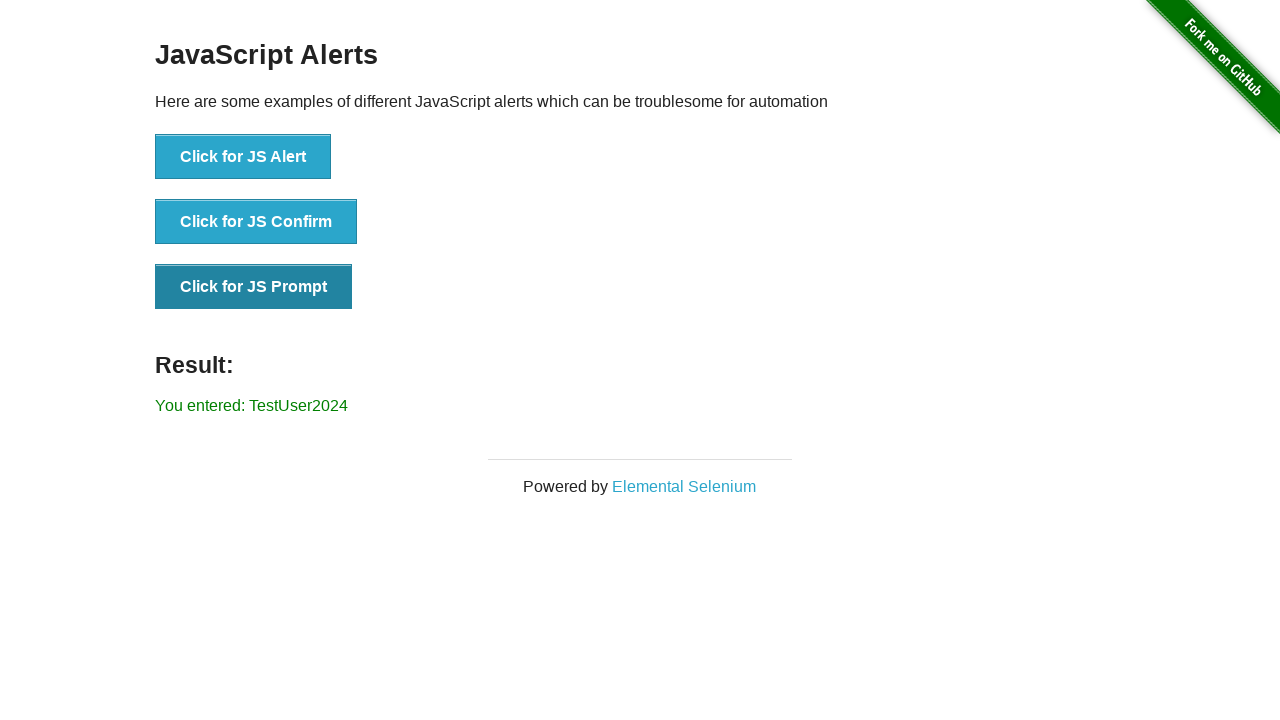

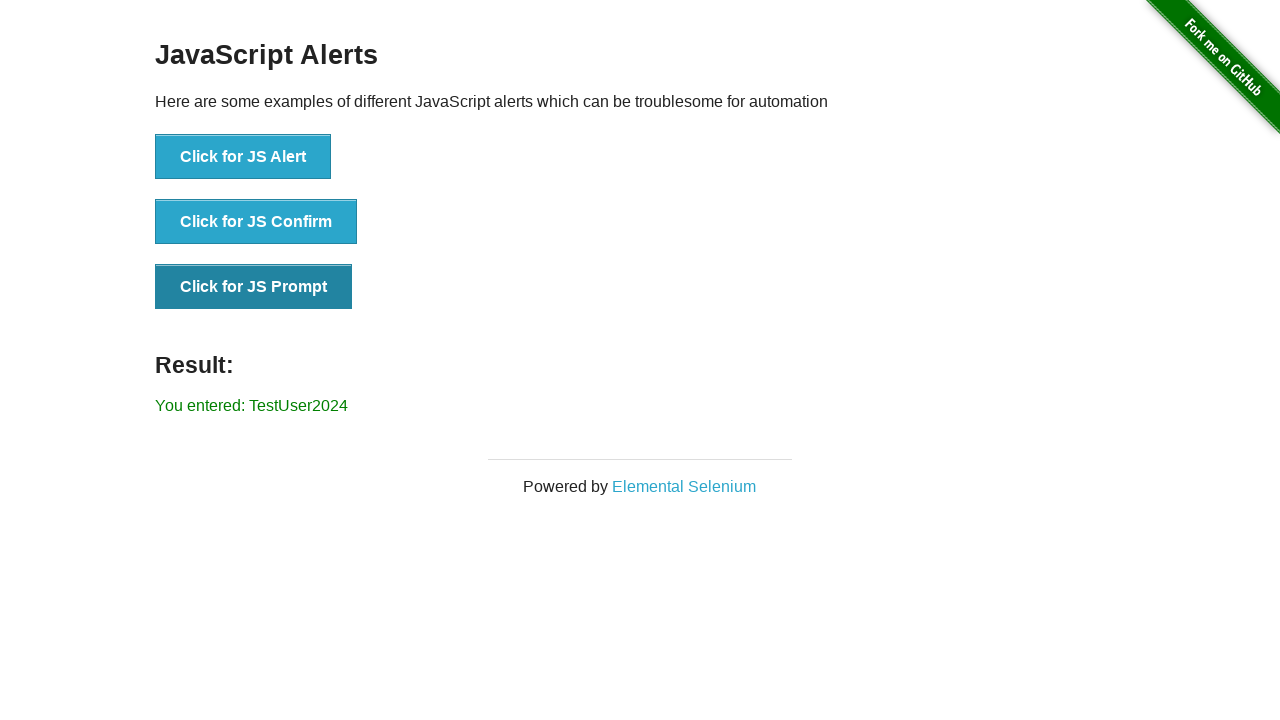